Tests that todo data persists after page reload

Starting URL: https://demo.playwright.dev/todomvc

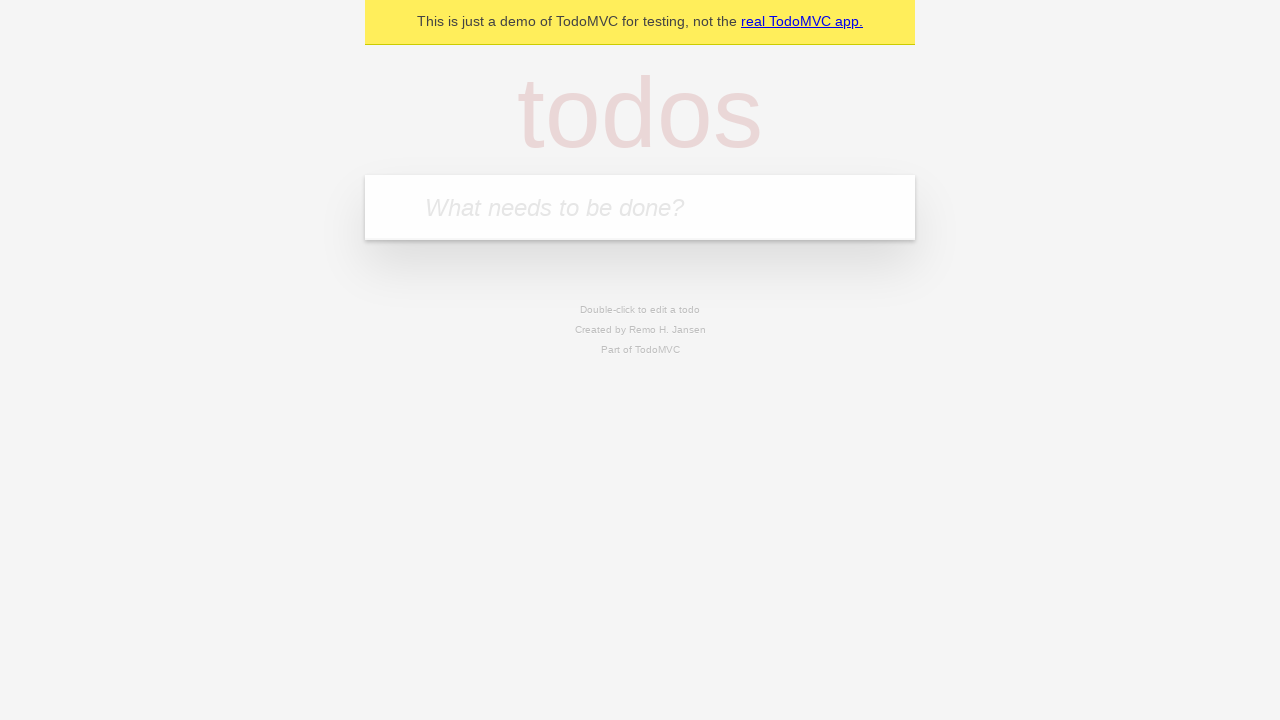

Filled new todo input with 'buy some cheese' on .new-todo
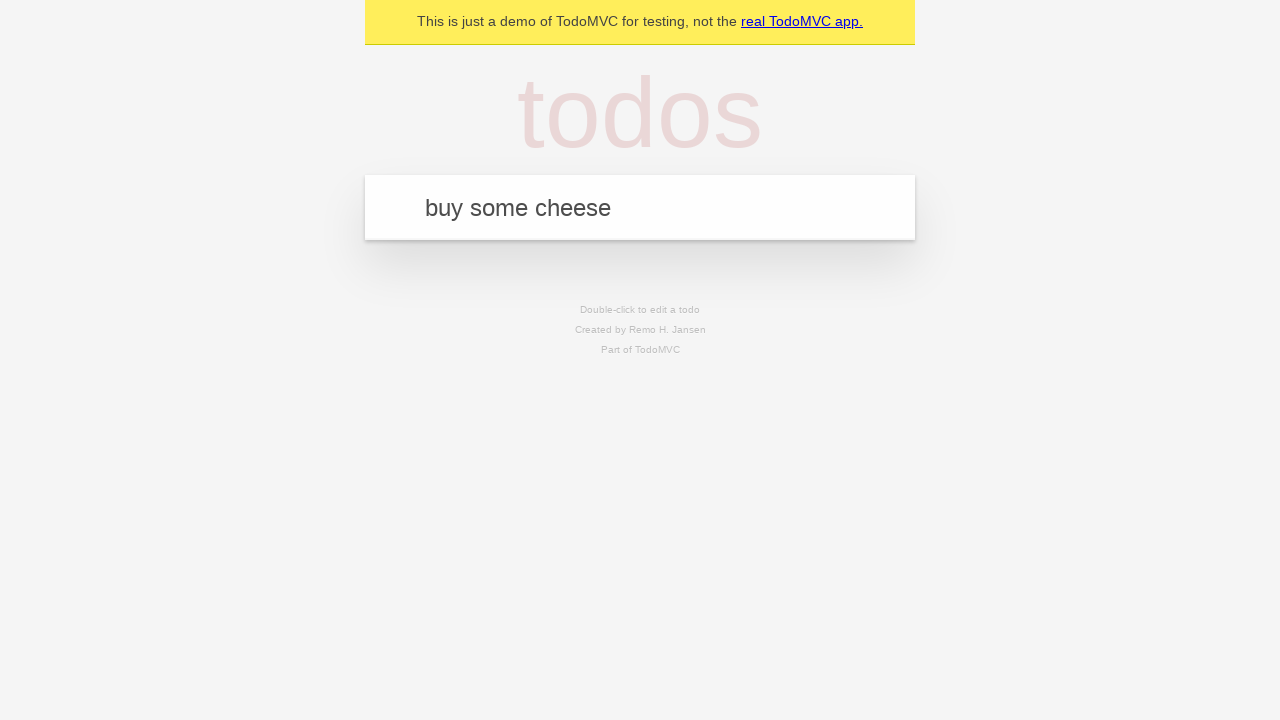

Pressed Enter to create first todo item on .new-todo
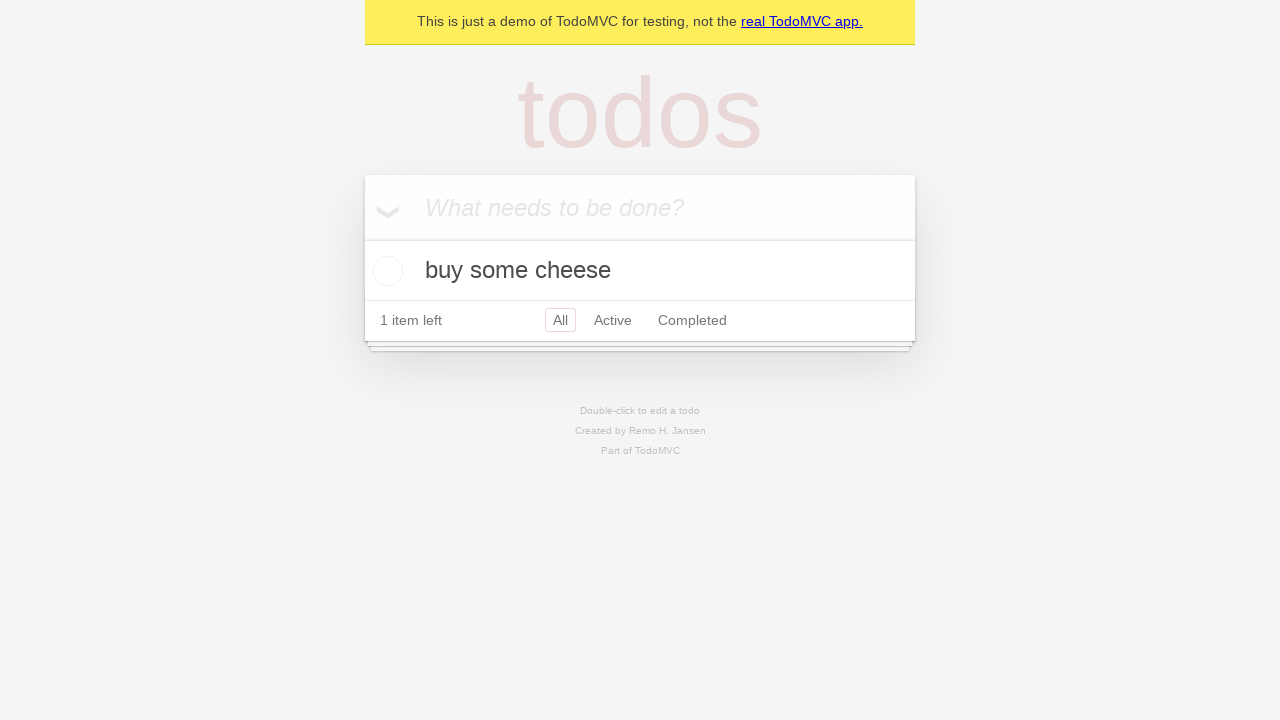

Filled new todo input with 'feed the cat' on .new-todo
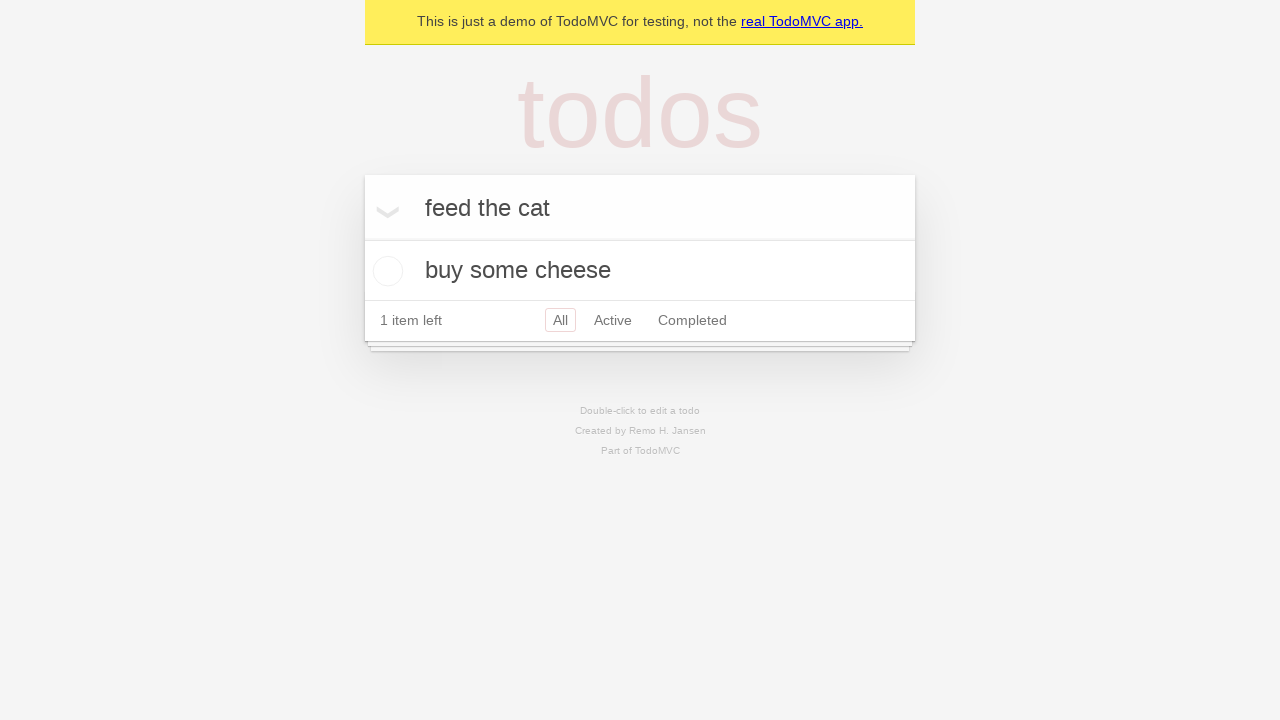

Pressed Enter to create second todo item on .new-todo
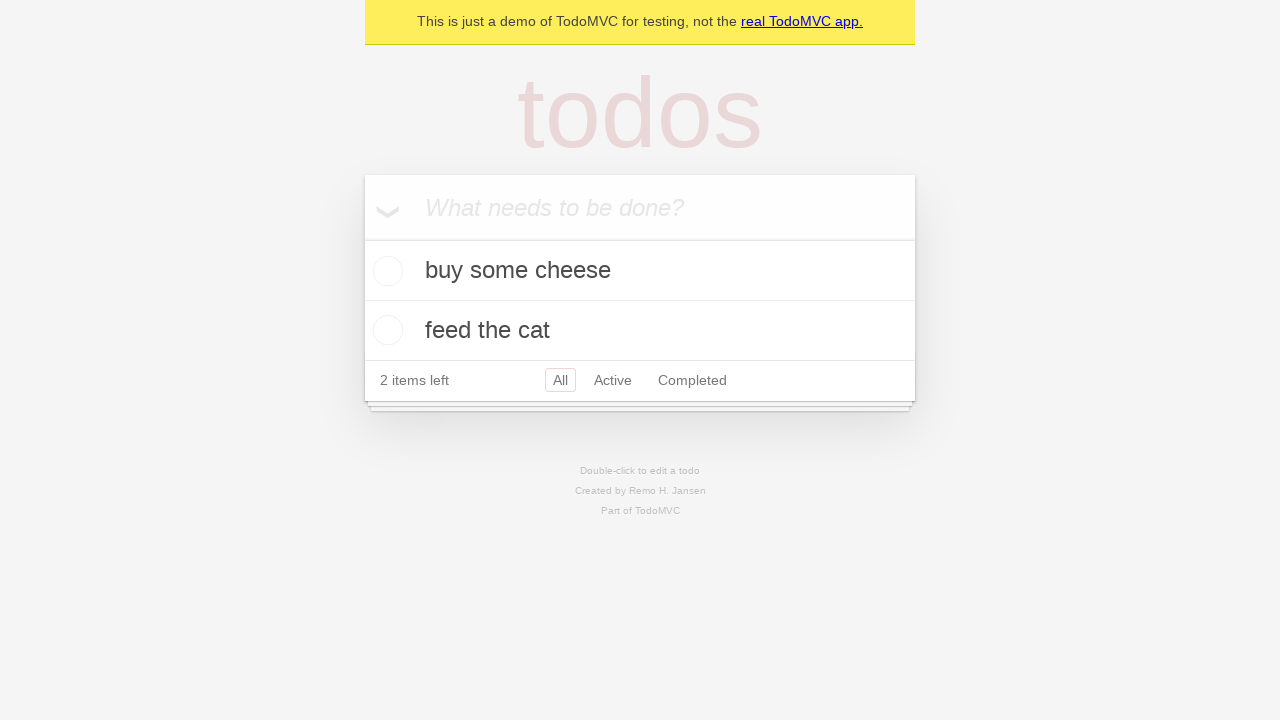

Both todo items loaded in the list
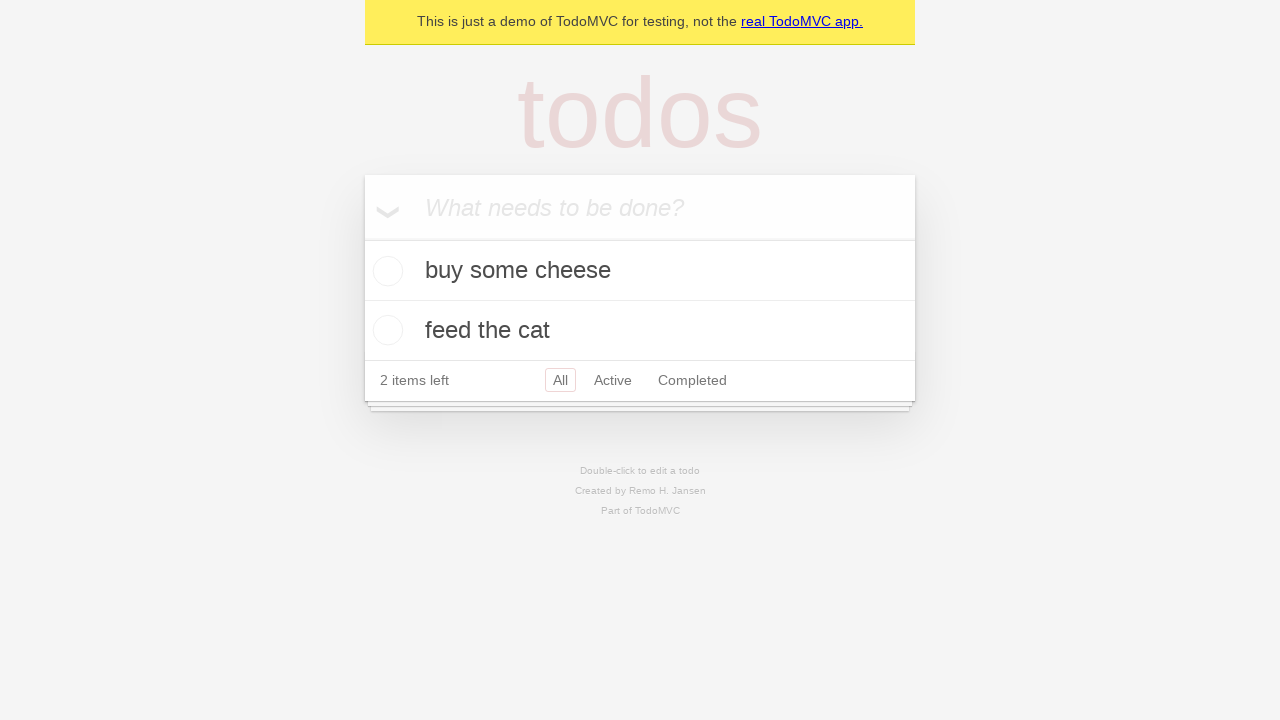

Checked first todo item as completed at (385, 271) on .todo-list li >> nth=0 >> .toggle
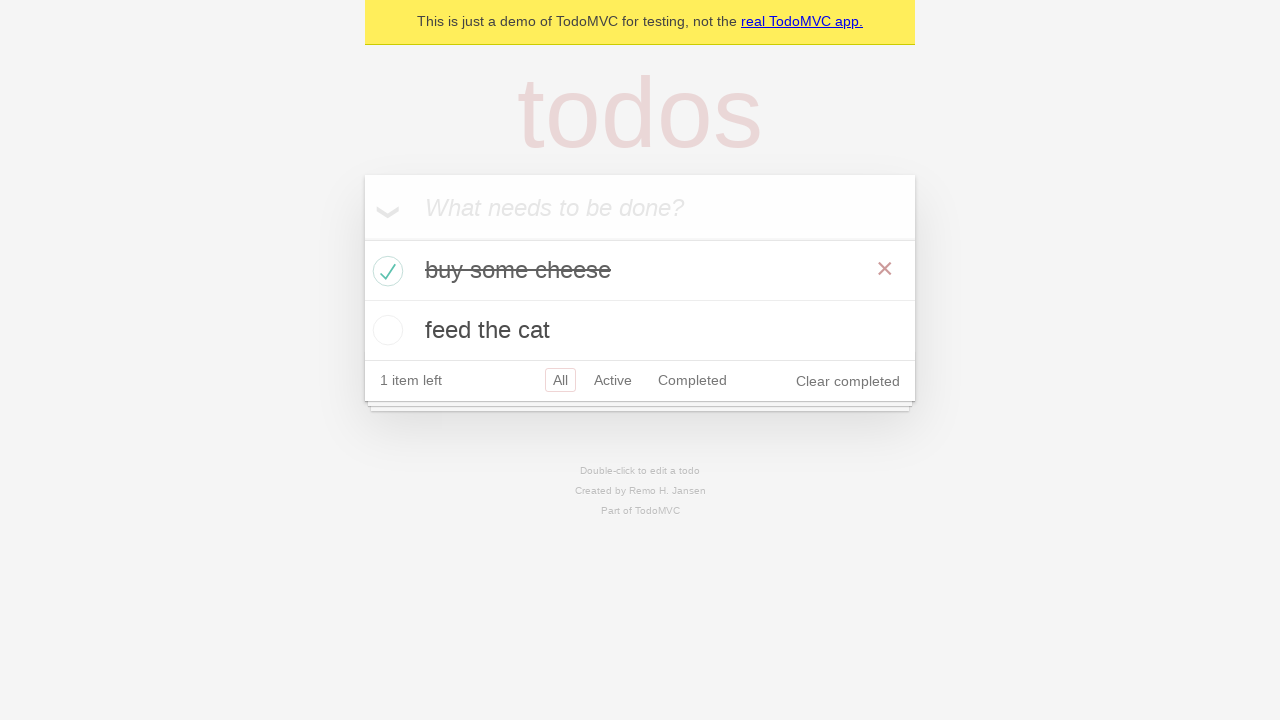

Reloaded page to test data persistence
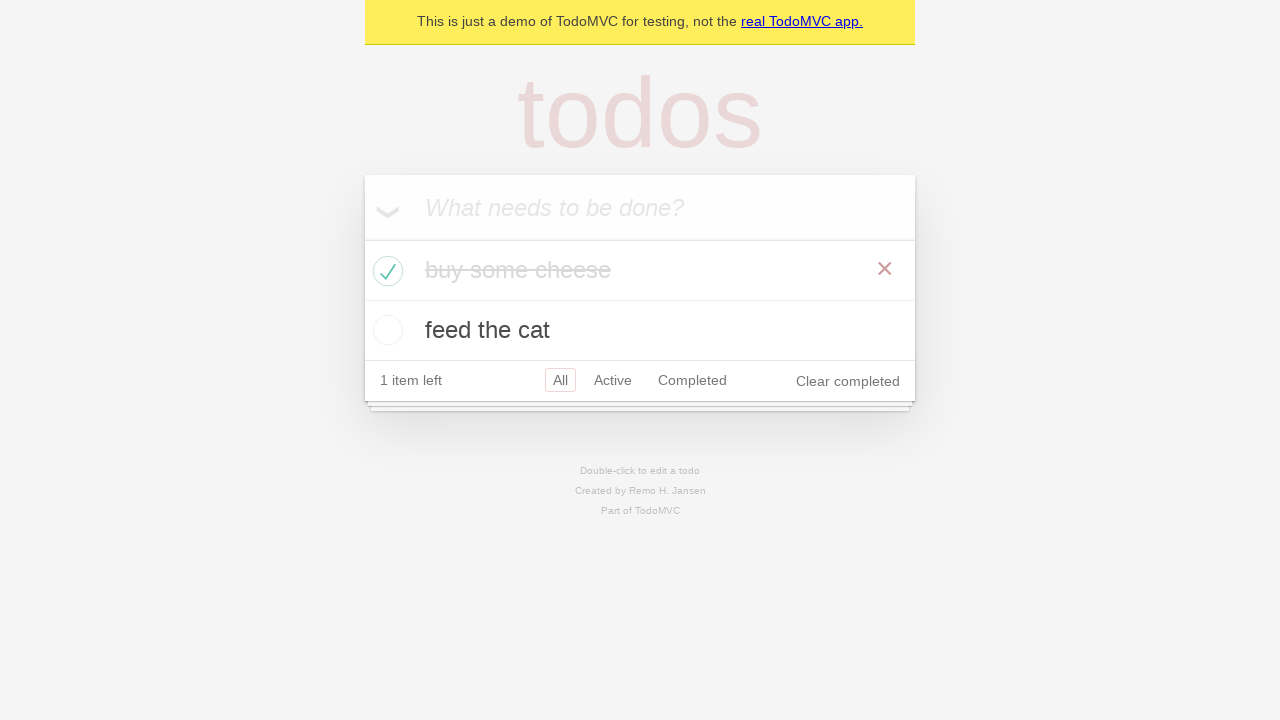

Todo items persisted after page reload
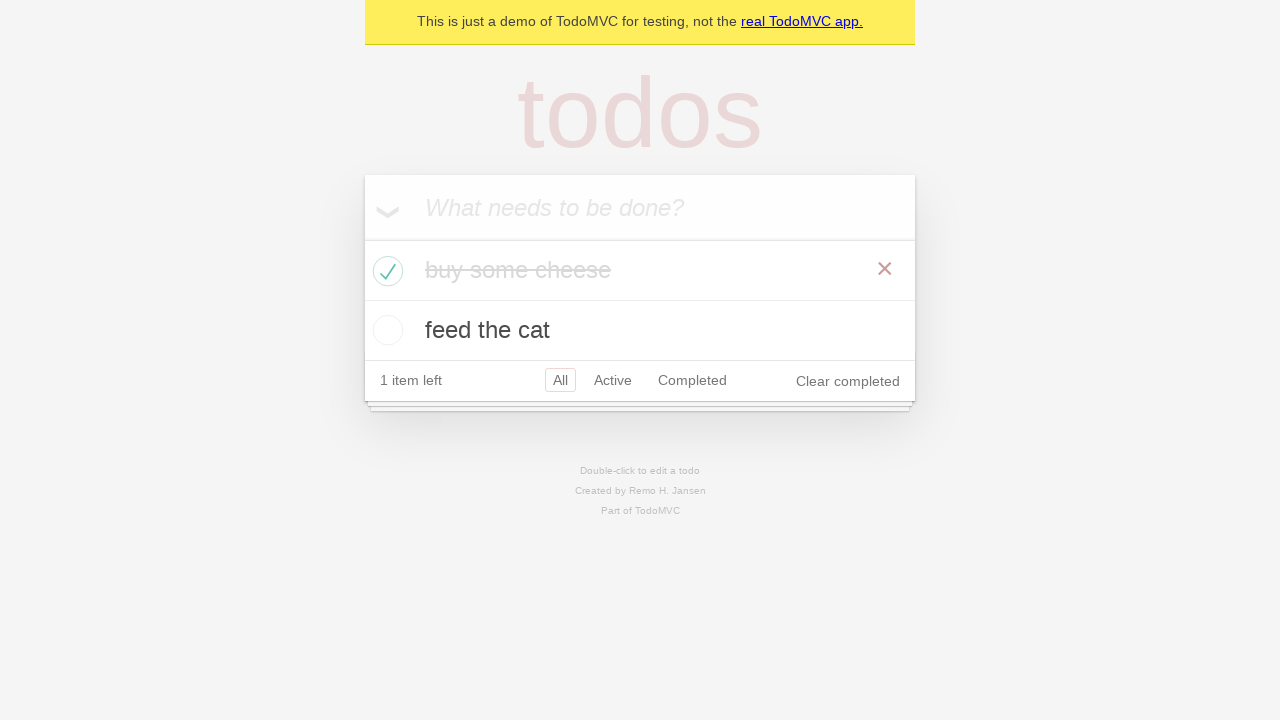

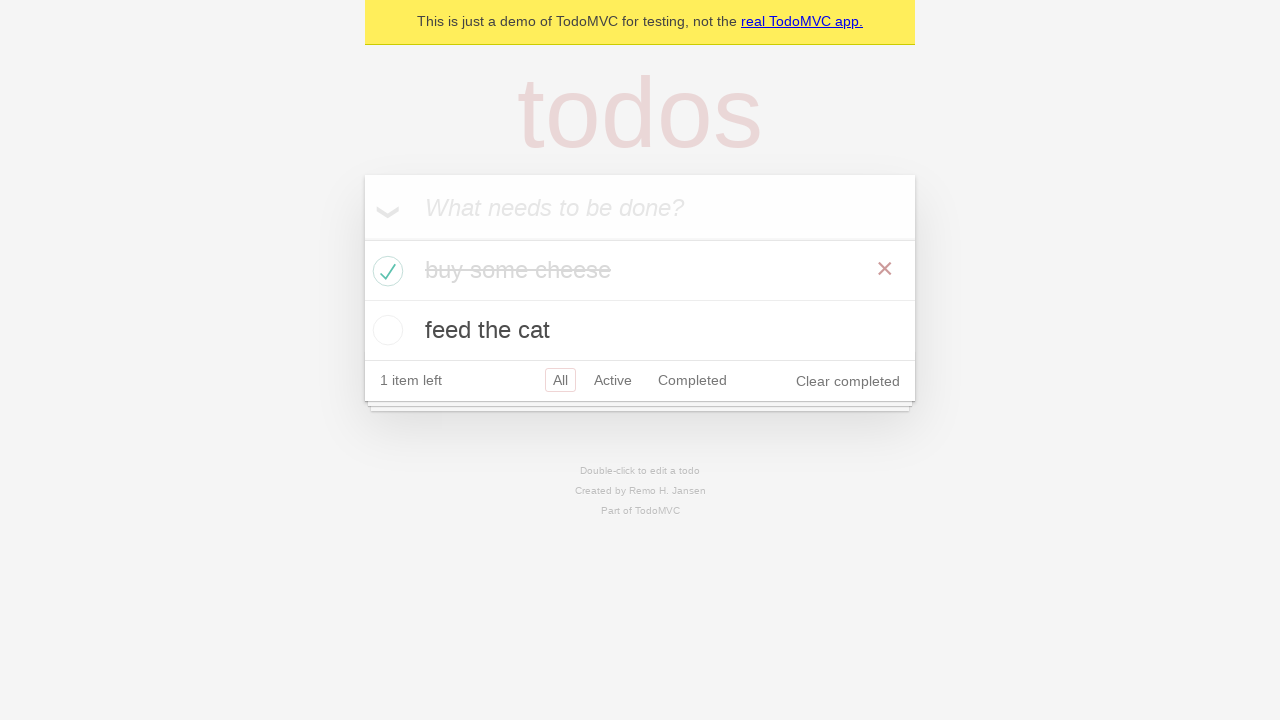